Tests the search functionality on python.org by searching for "pycon" and verifying the search results page loads

Starting URL: https://www.python.org/

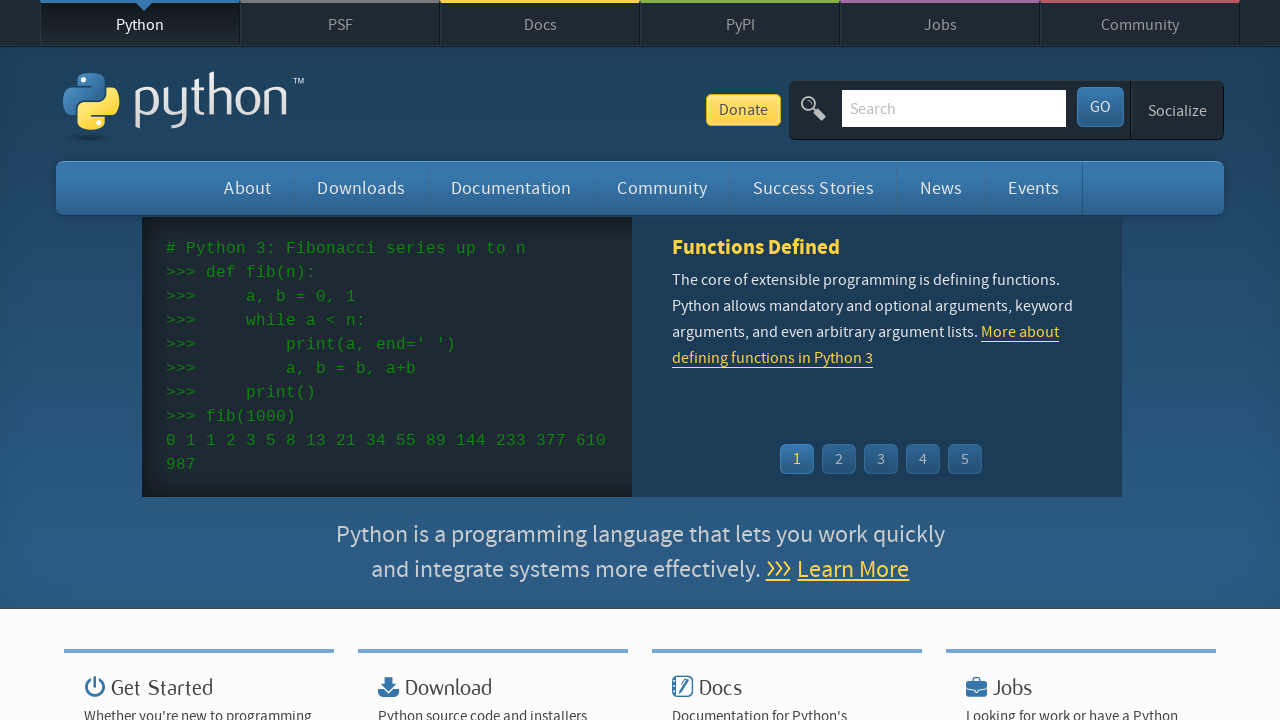

Verified 'Python' is in page title
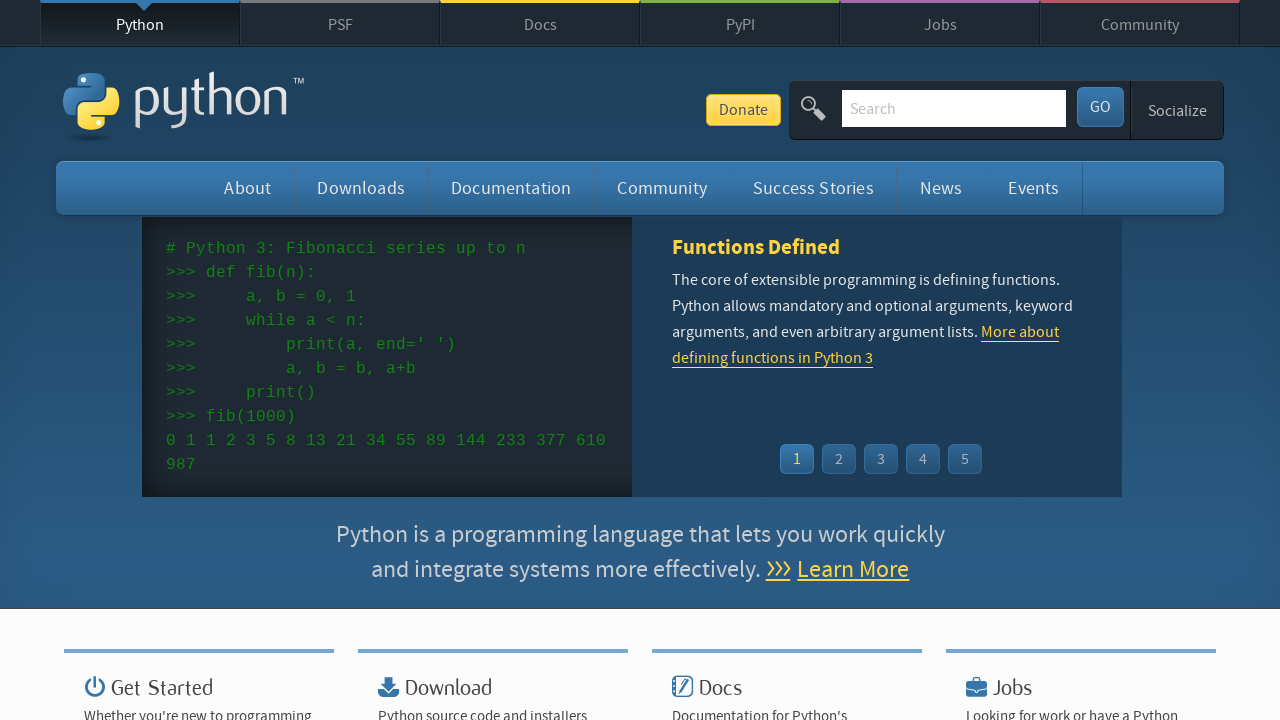

Filled search field with 'pycon' on input[name='q']
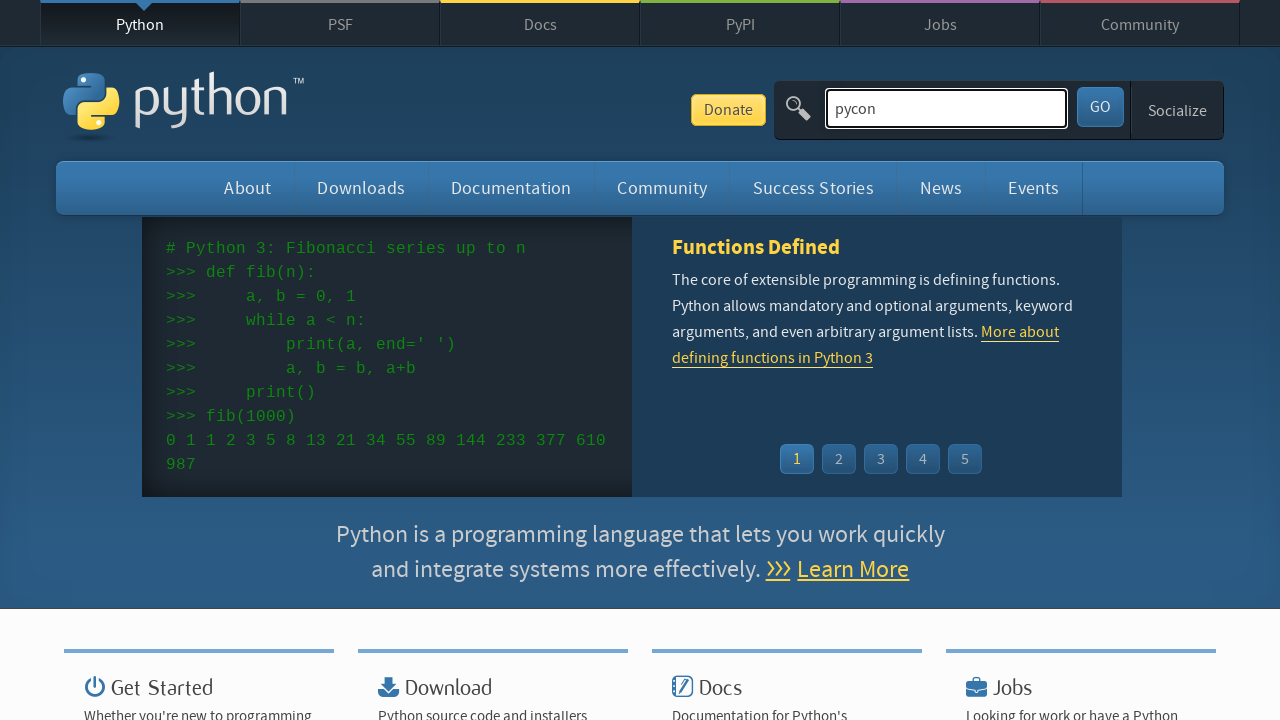

Clicked search submit button at (1100, 107) on button[type='submit']
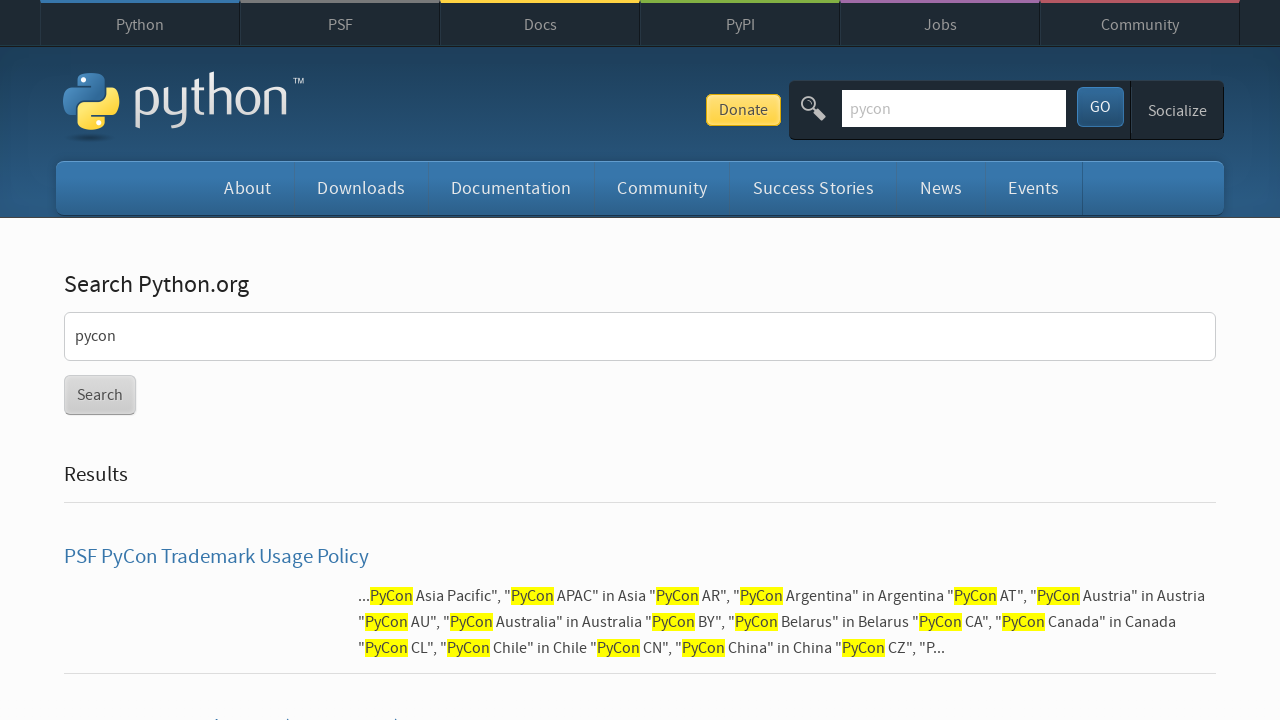

Search results page loaded successfully
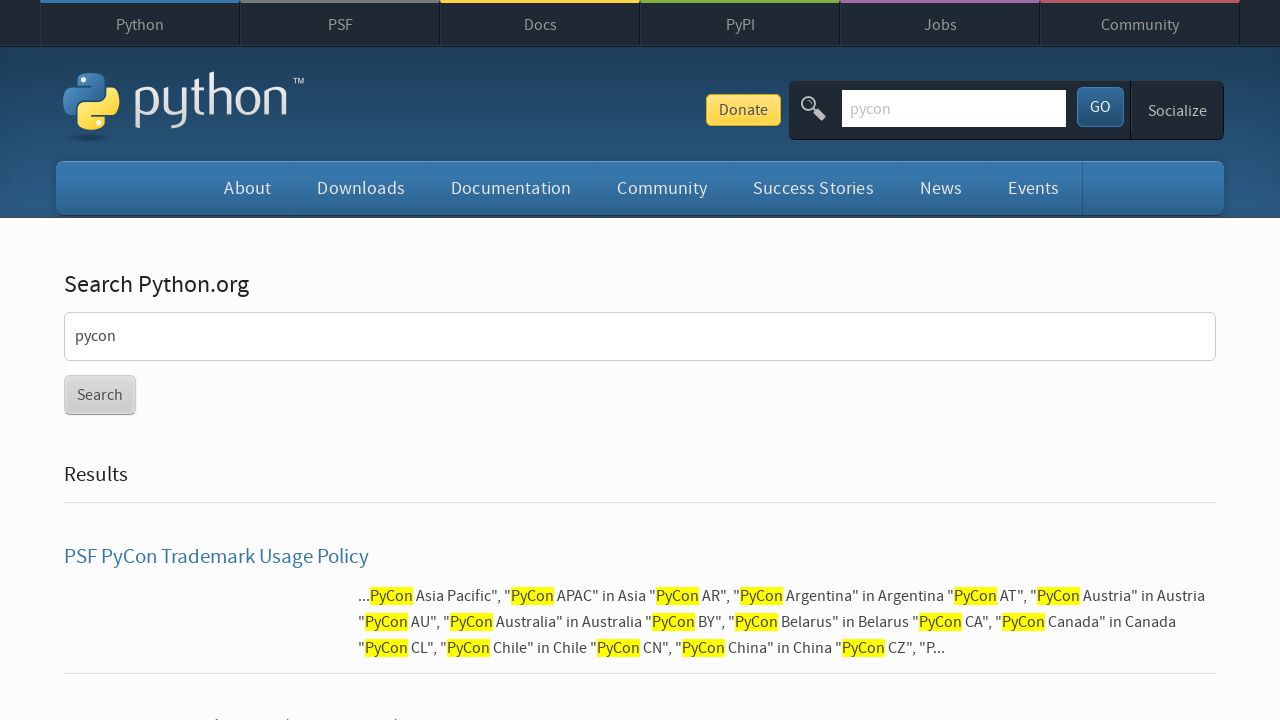

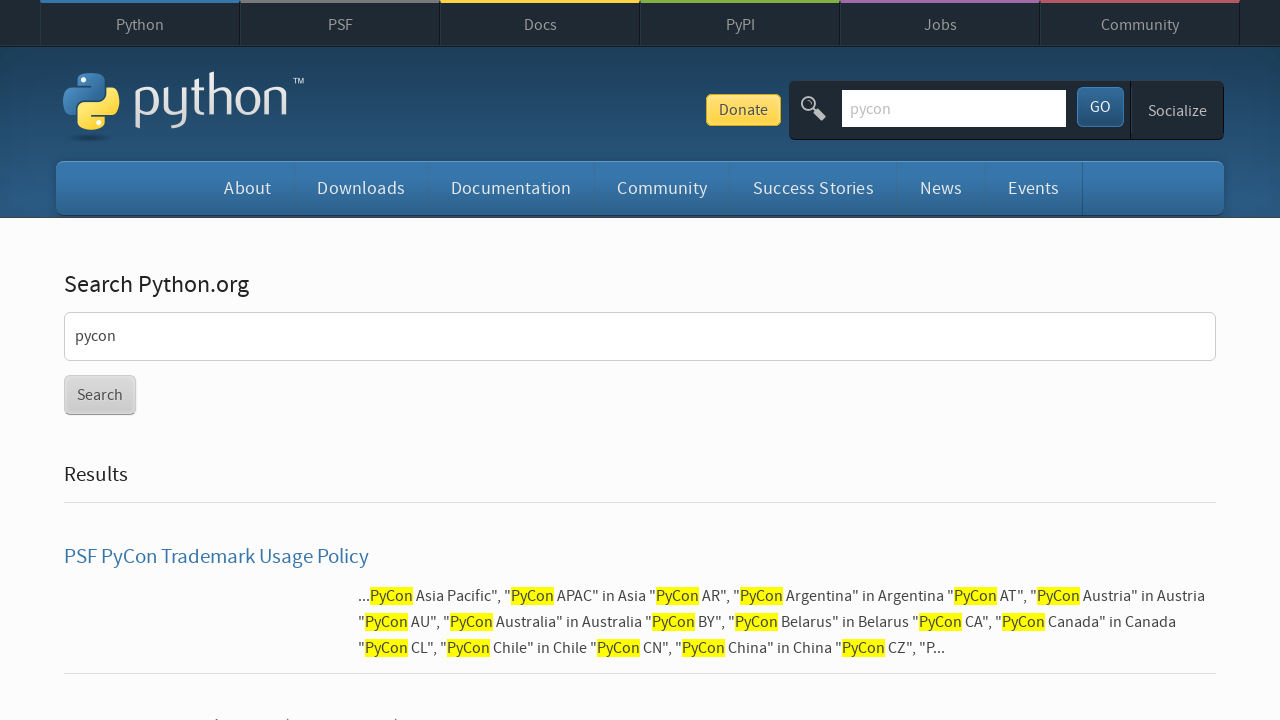